Tests the age form by entering name and age values and submitting to verify the success message

Starting URL: https://acctabootcamp.github.io/site/examples/age

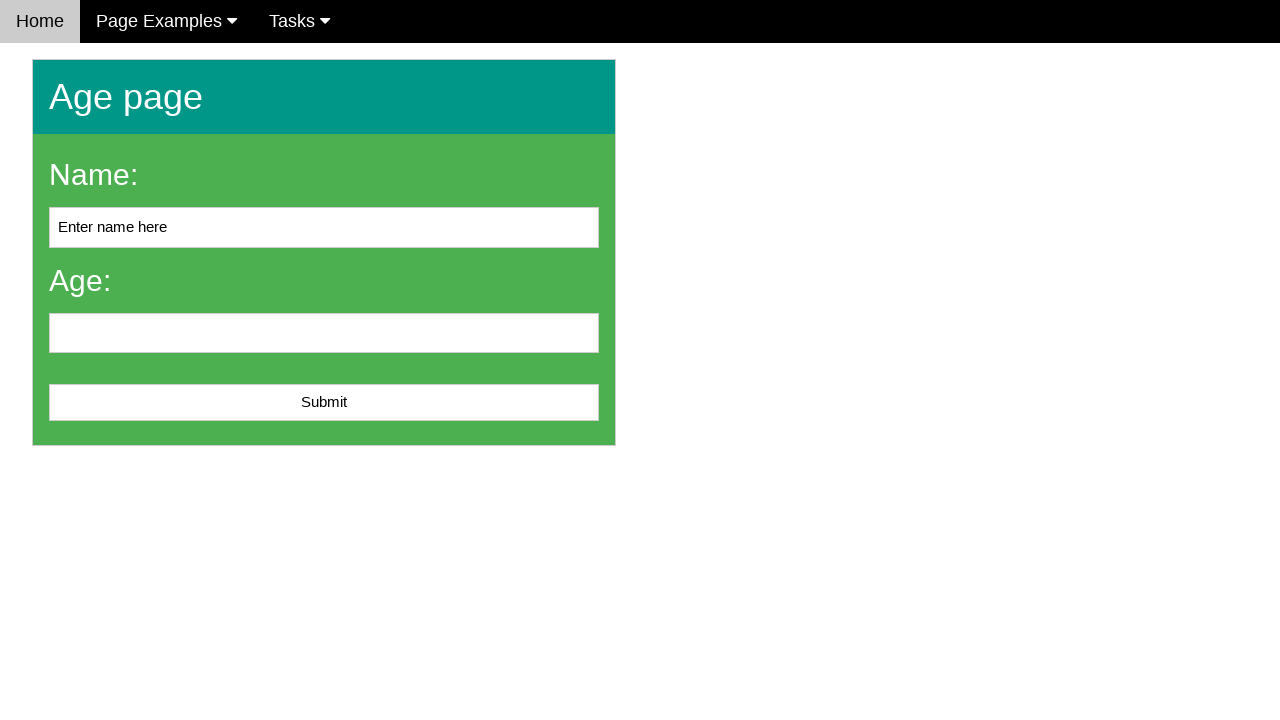

Cleared the name input field on #name
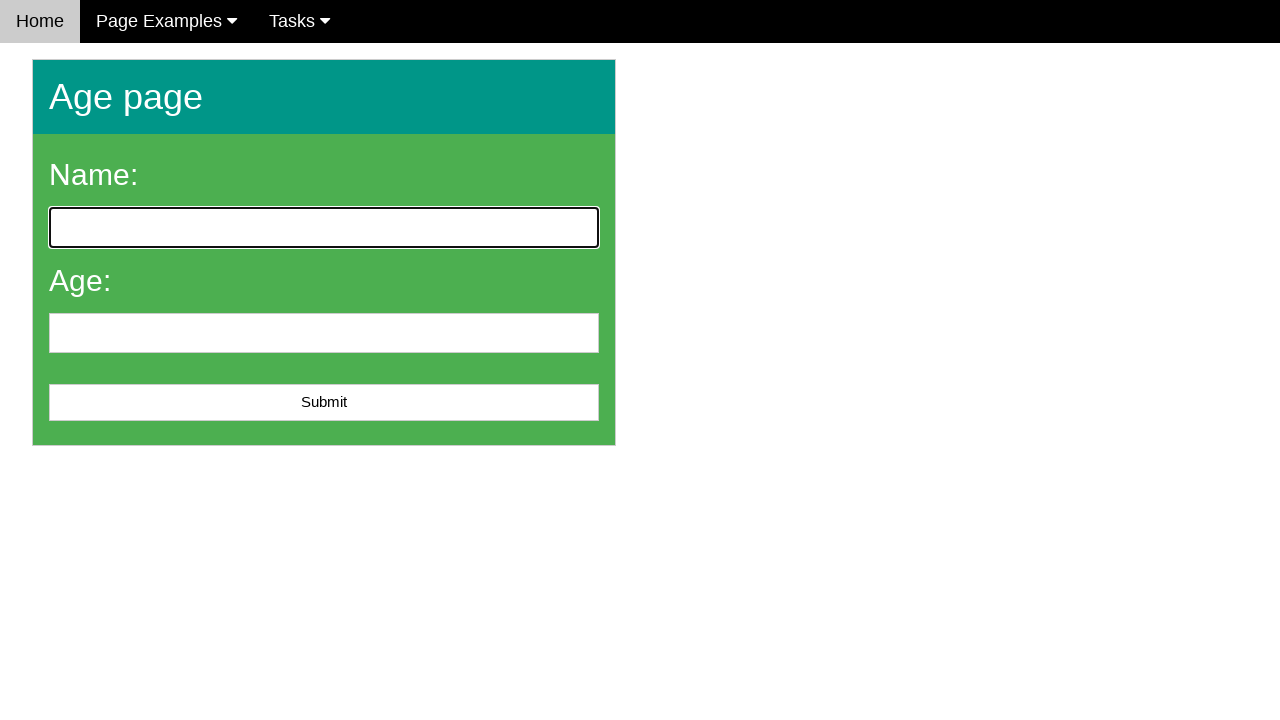

Entered 'Michael Thompson' in the name field on #name
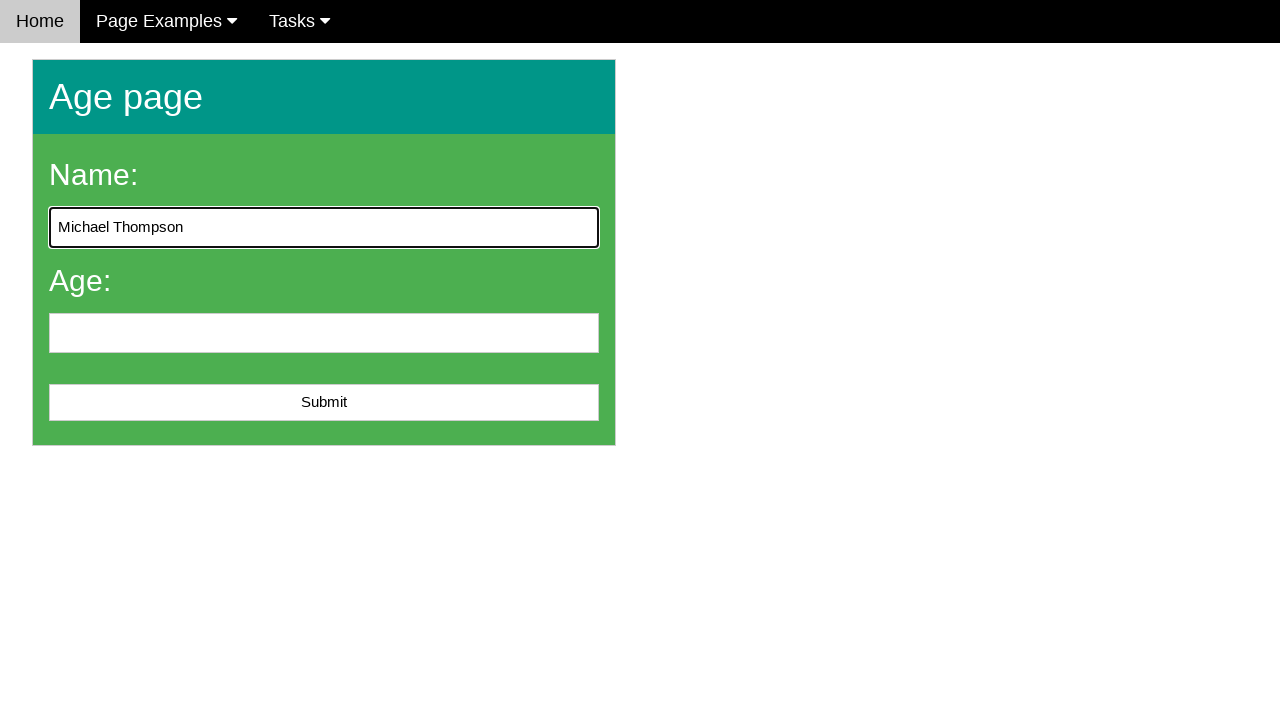

Entered '28' in the age field on #age
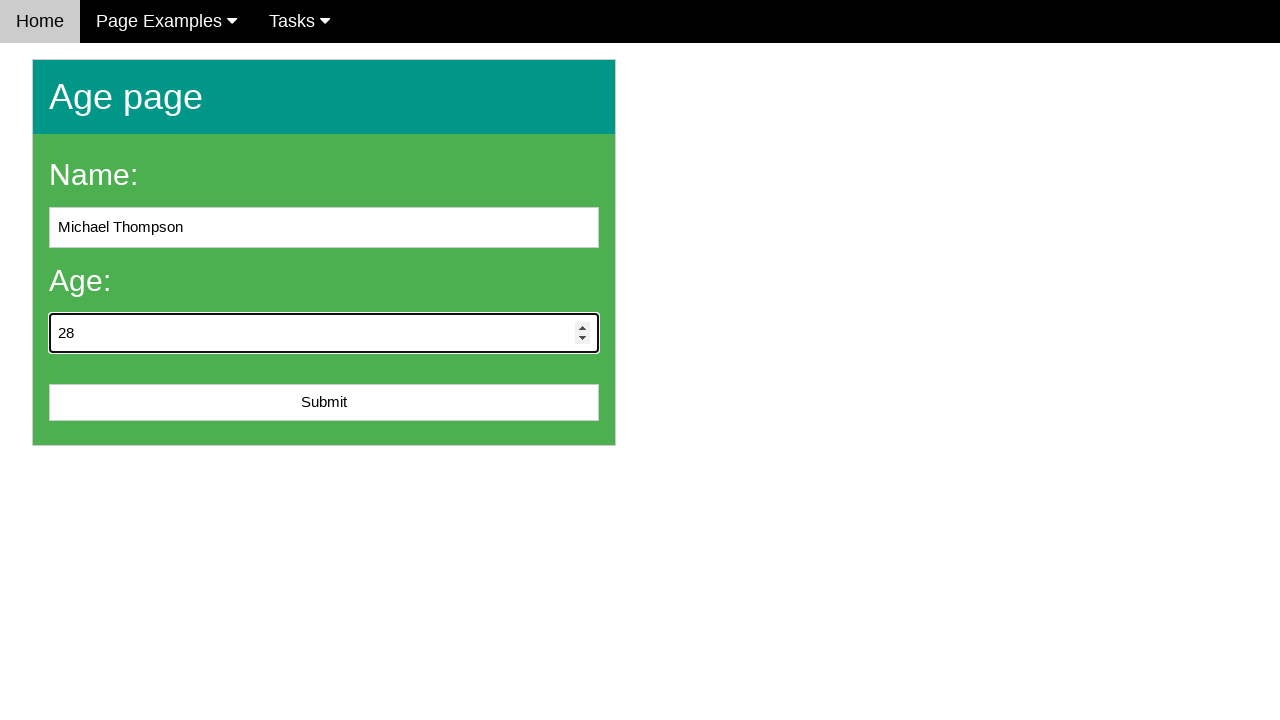

Clicked the submit button to submit the age form at (324, 403) on #submit
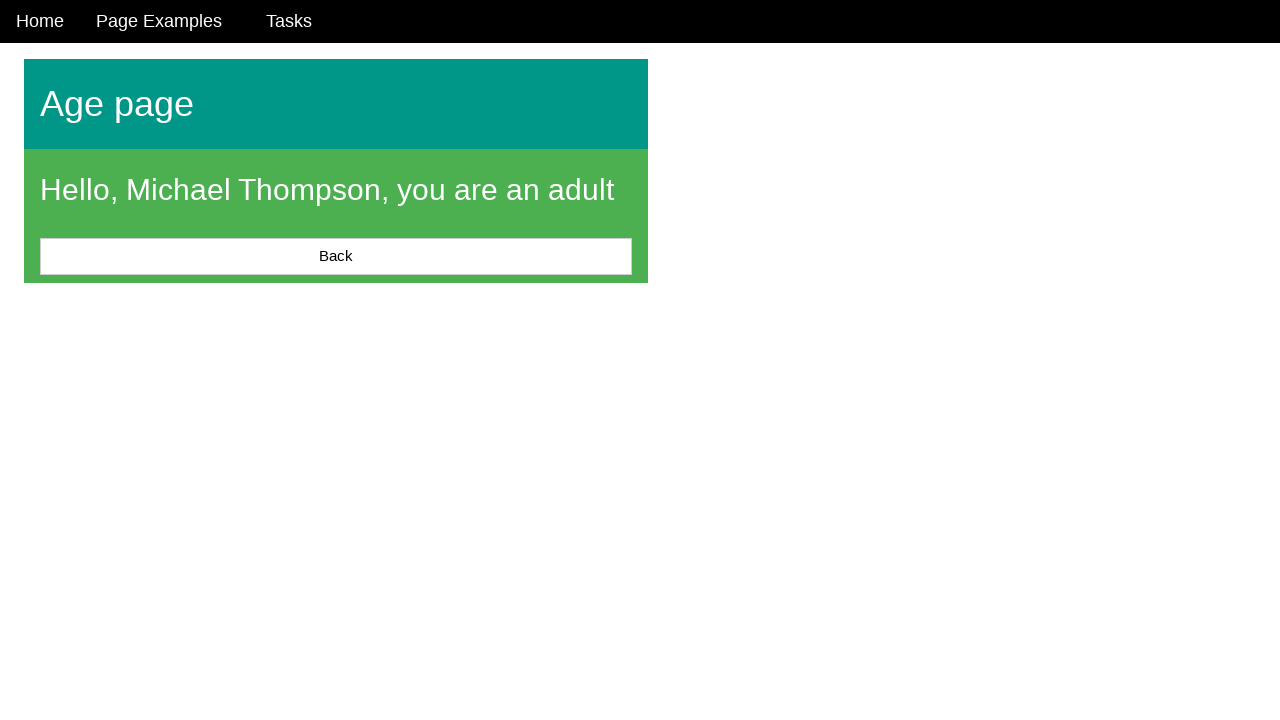

Located the success message element
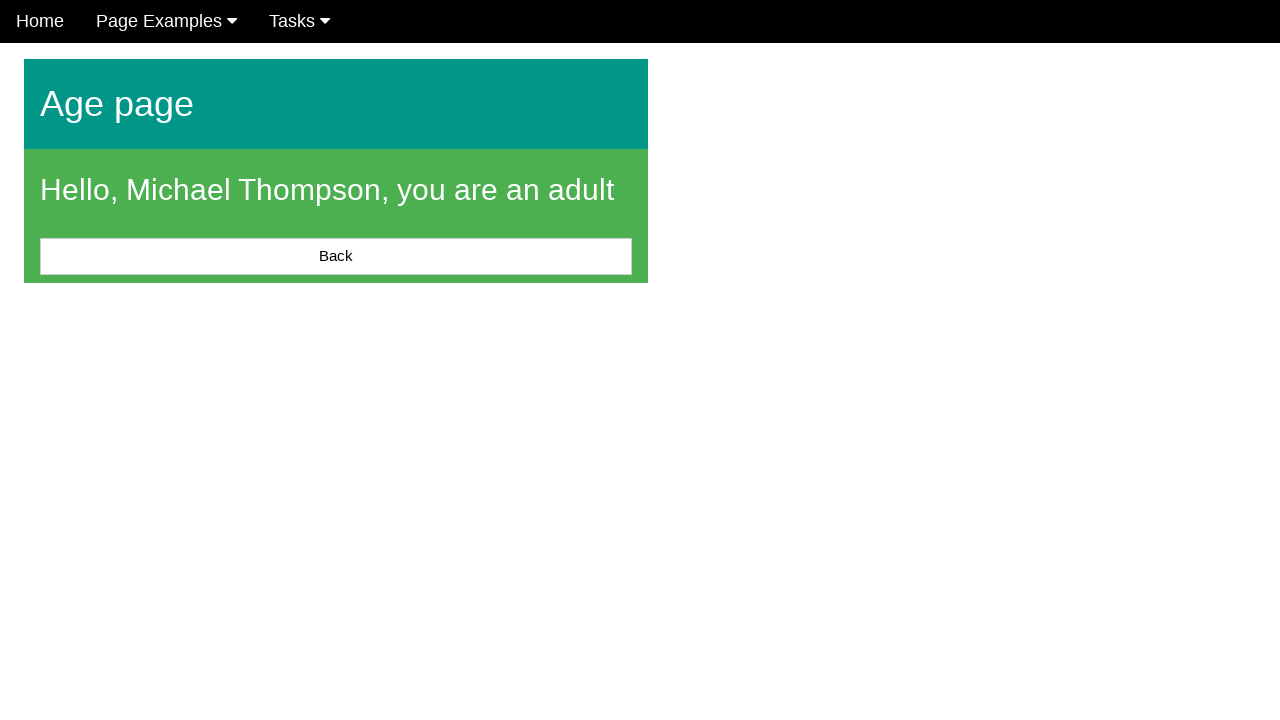

Success message appeared after form submission
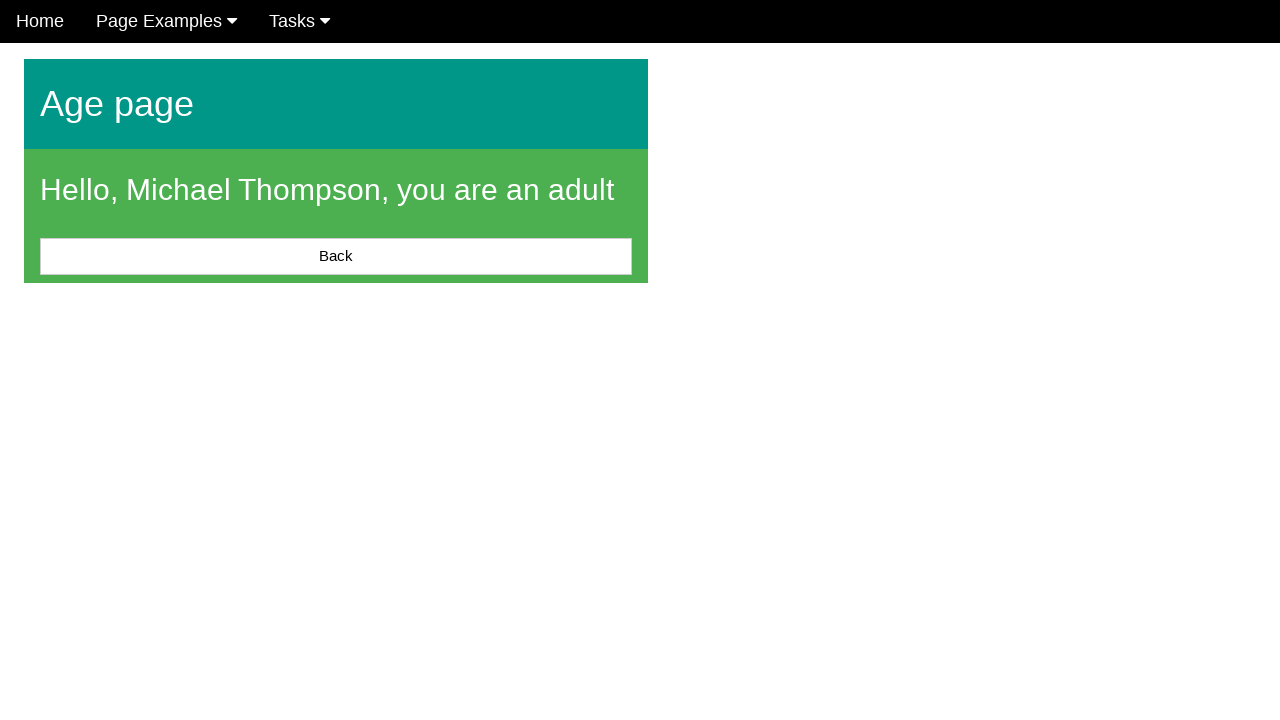

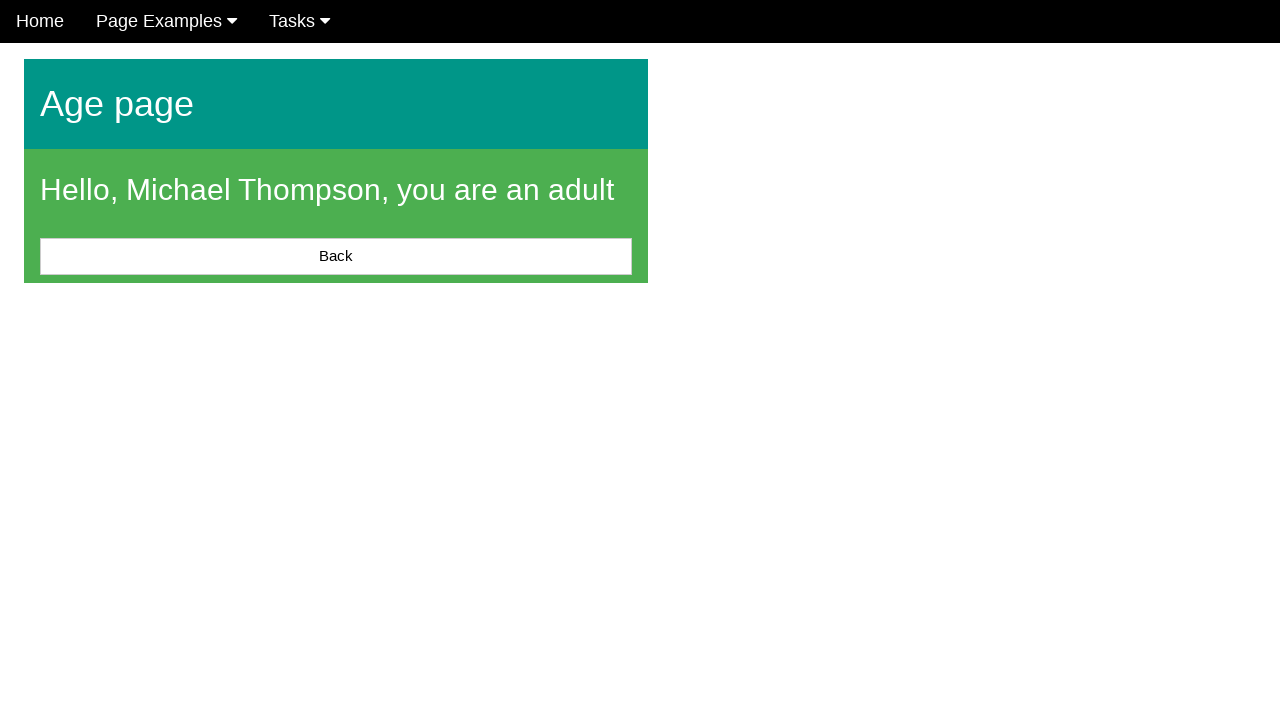